Tests a basic calculator by entering numbers, selecting operations, and calculating results

Starting URL: https://testsheepnz.github.io/BasicCalculator.html

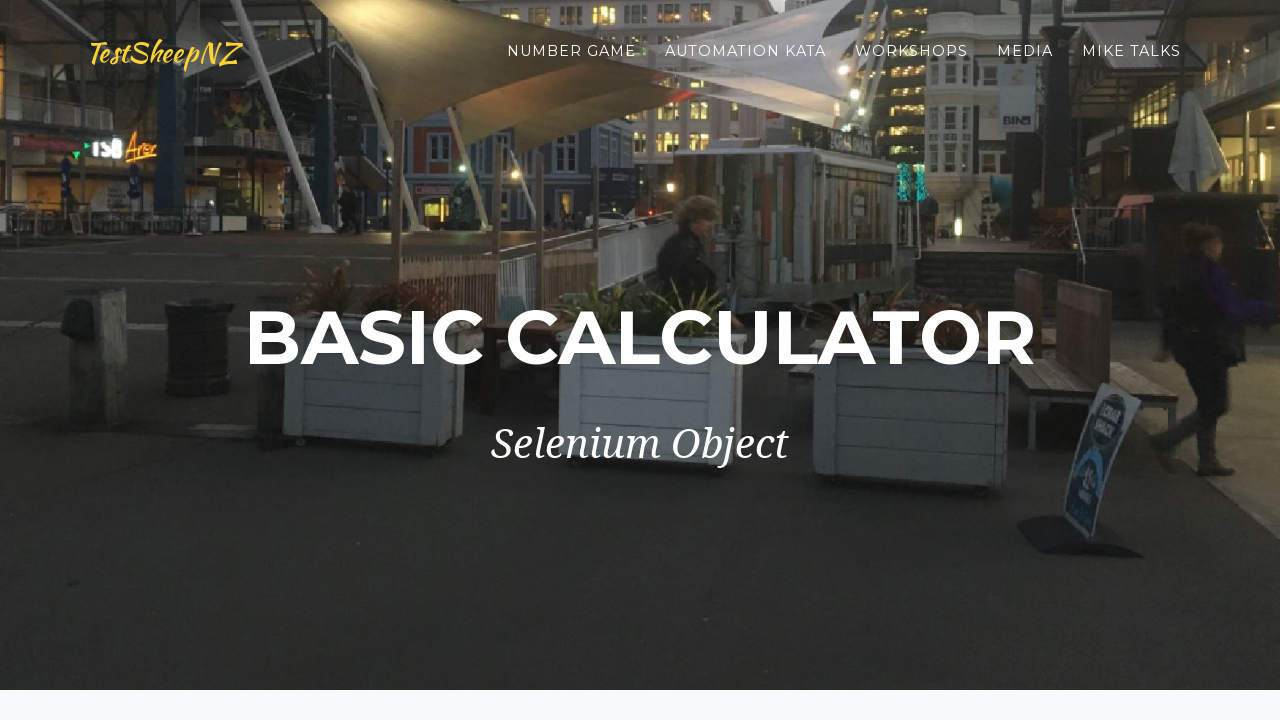

Verified page title is 'Basic Calculator'
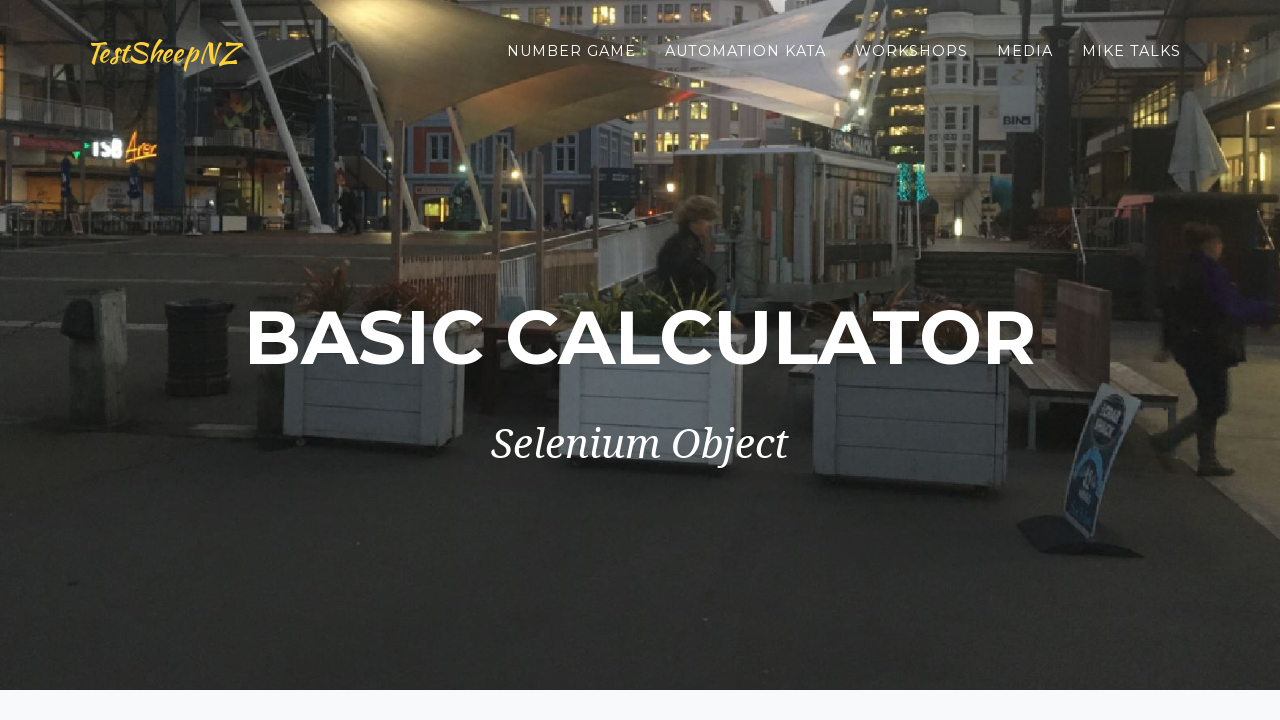

Scrolled down 500 pixels to view calculator
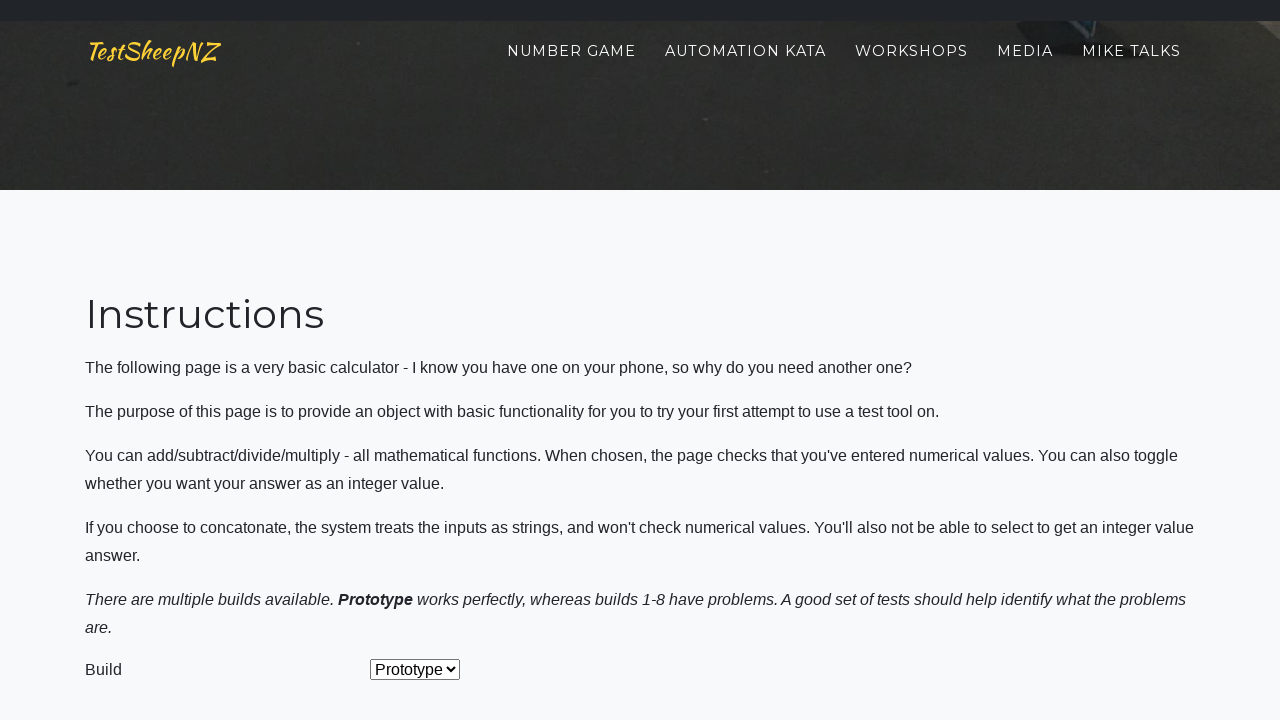

Entered first number '3' into number1 field on input[name='number1']
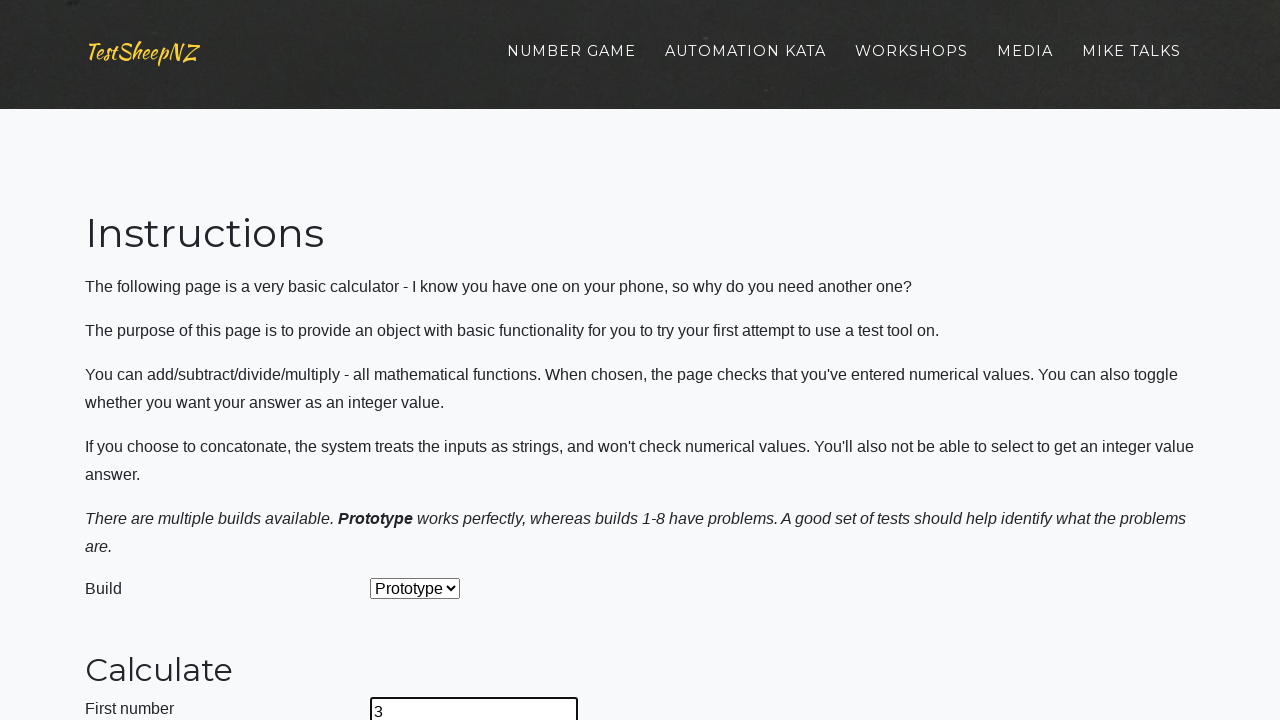

Entered second number '3' into number2 field on input[name='number2']
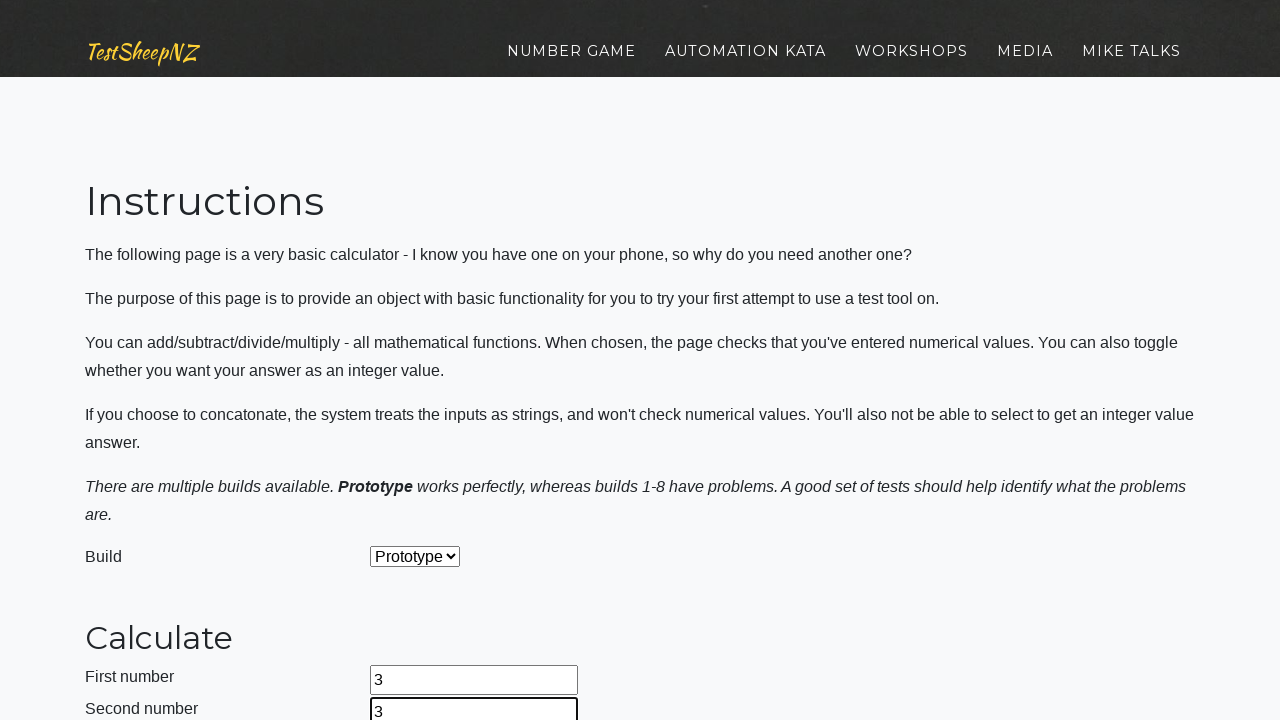

Selected 'Add' operation from dropdown on select[name='selectOperation']
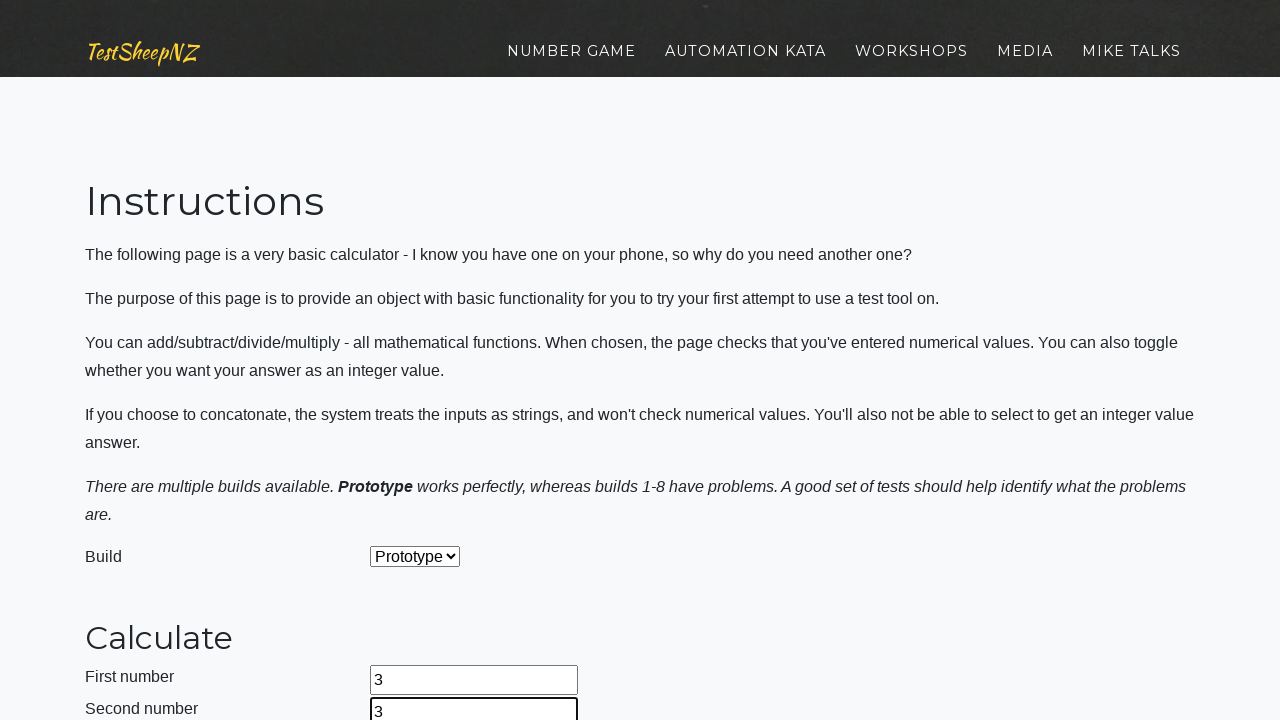

Clicked Calculate button at (422, 361) on input[value='Calculate']
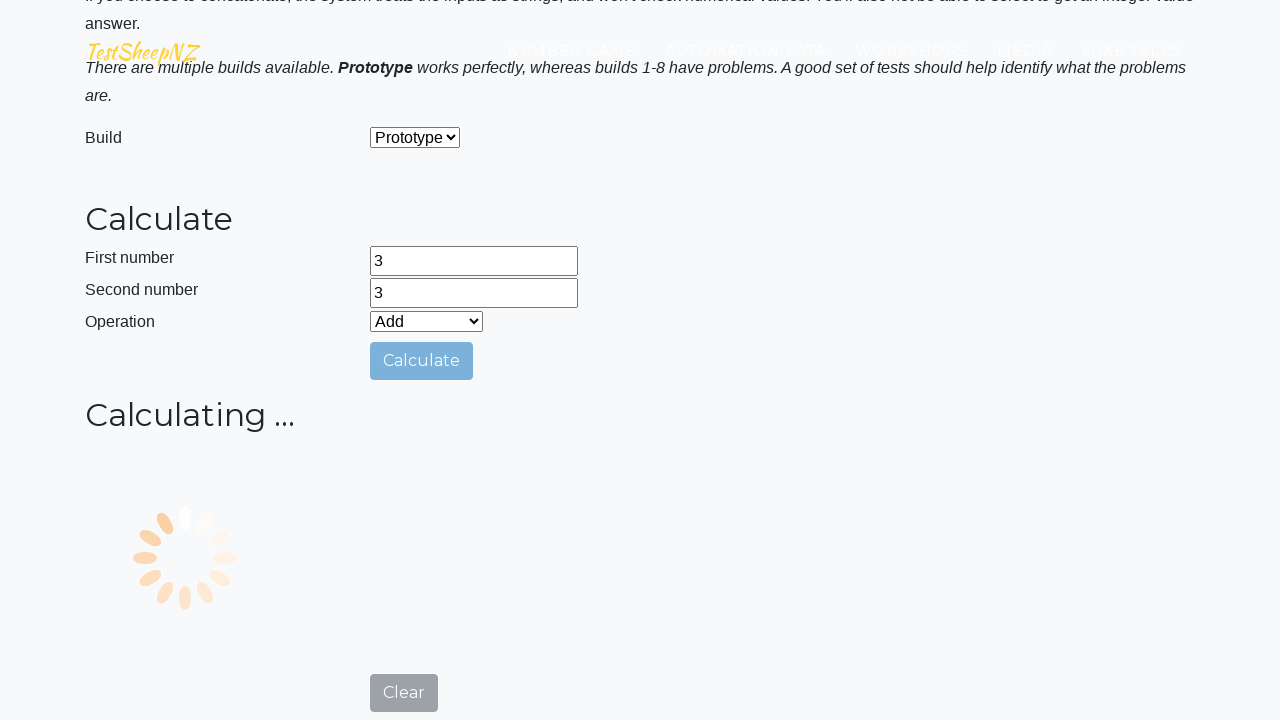

Retrieved answer '6' from result field after Add operation
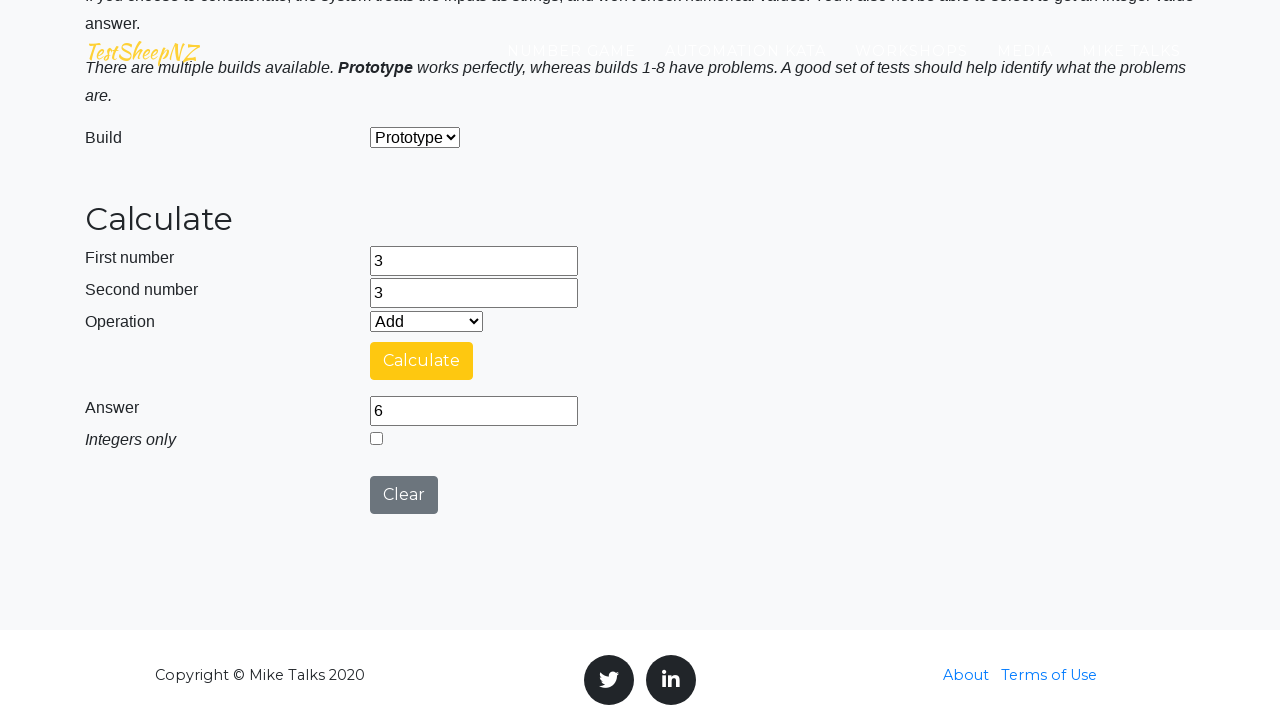

Cleared first number field for next calculation on input[name='number1']
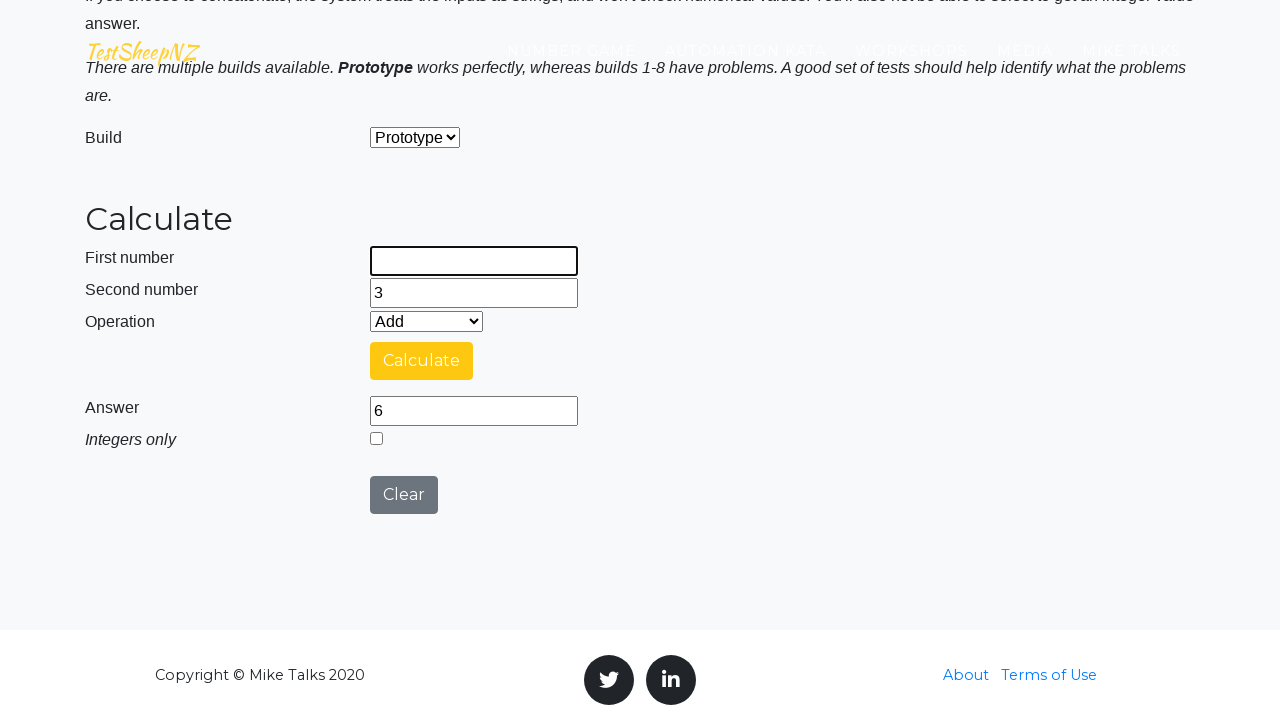

Cleared second number field for next calculation on input[name='number2']
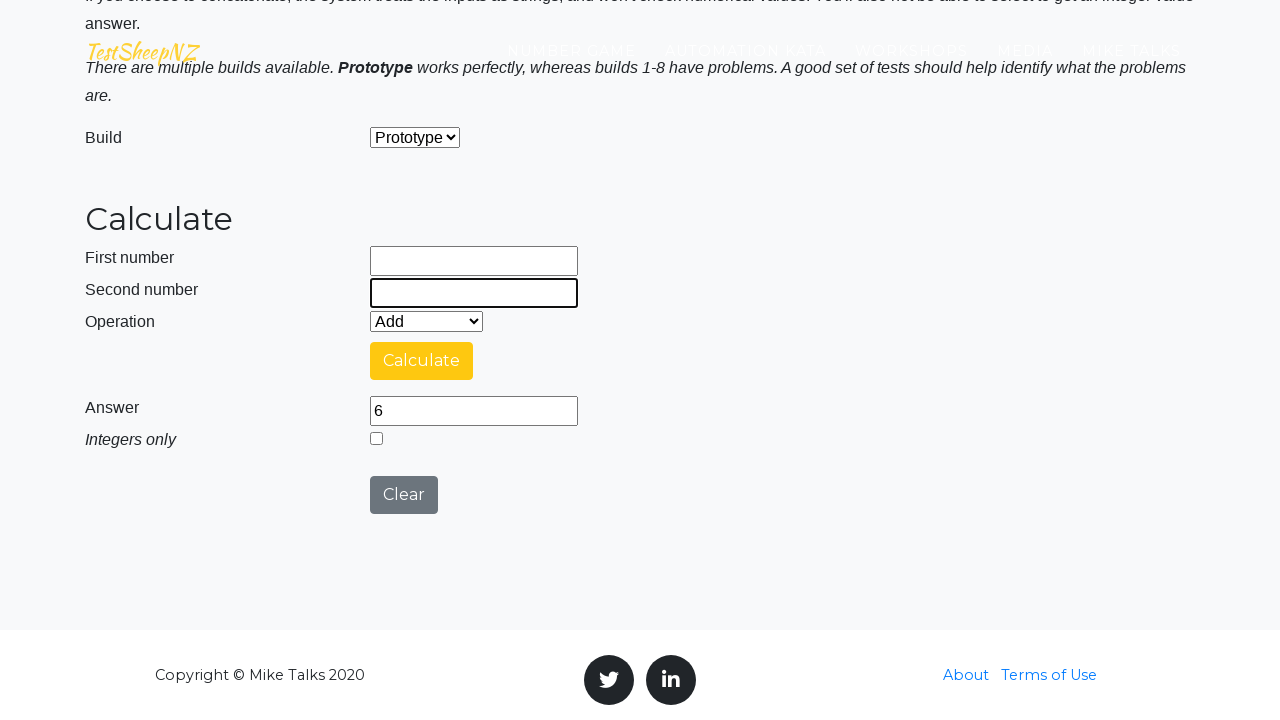

Entered first number '10' into number1 field on input[name='number1']
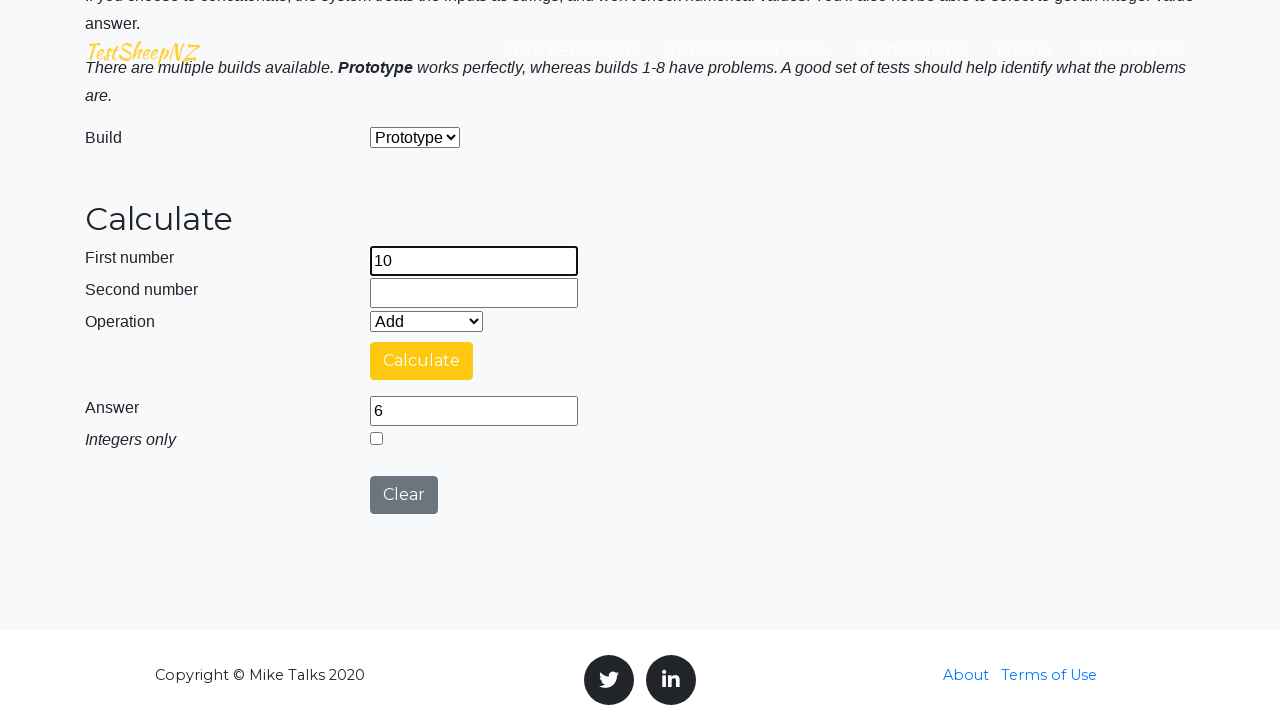

Entered second number '4' into number2 field on input[name='number2']
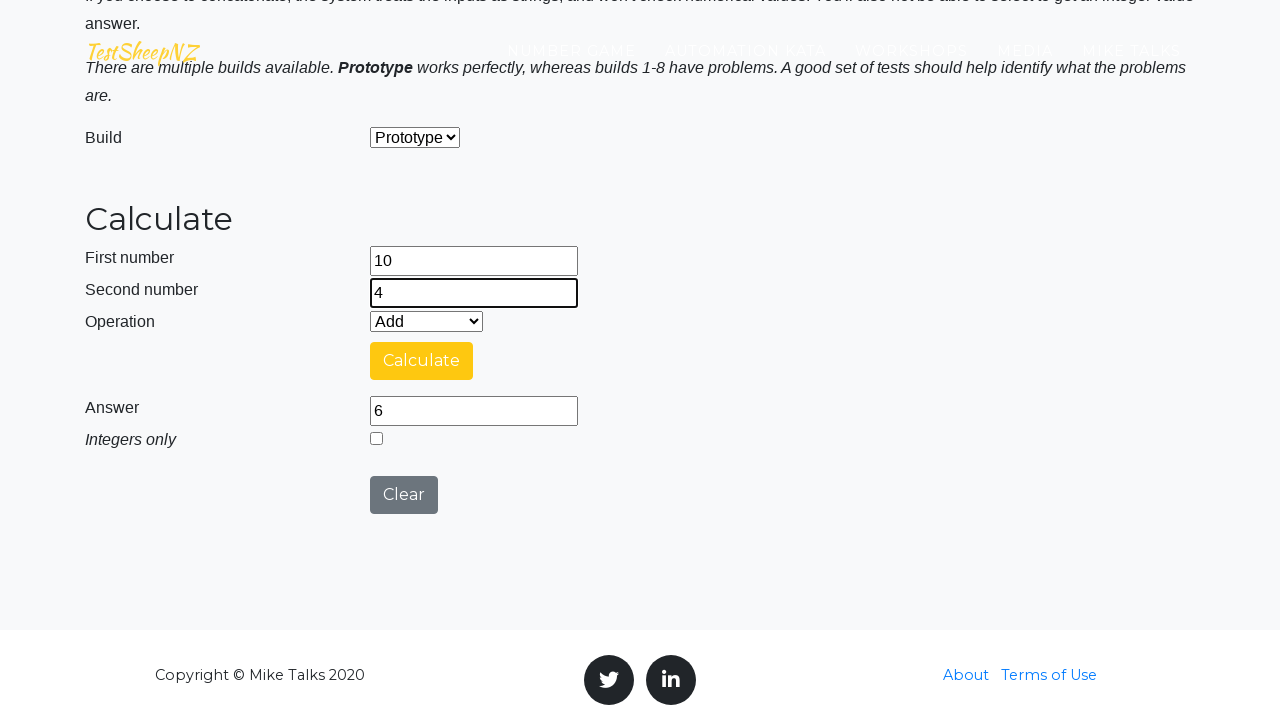

Selected 'Subtract' operation from dropdown on select[name='selectOperation']
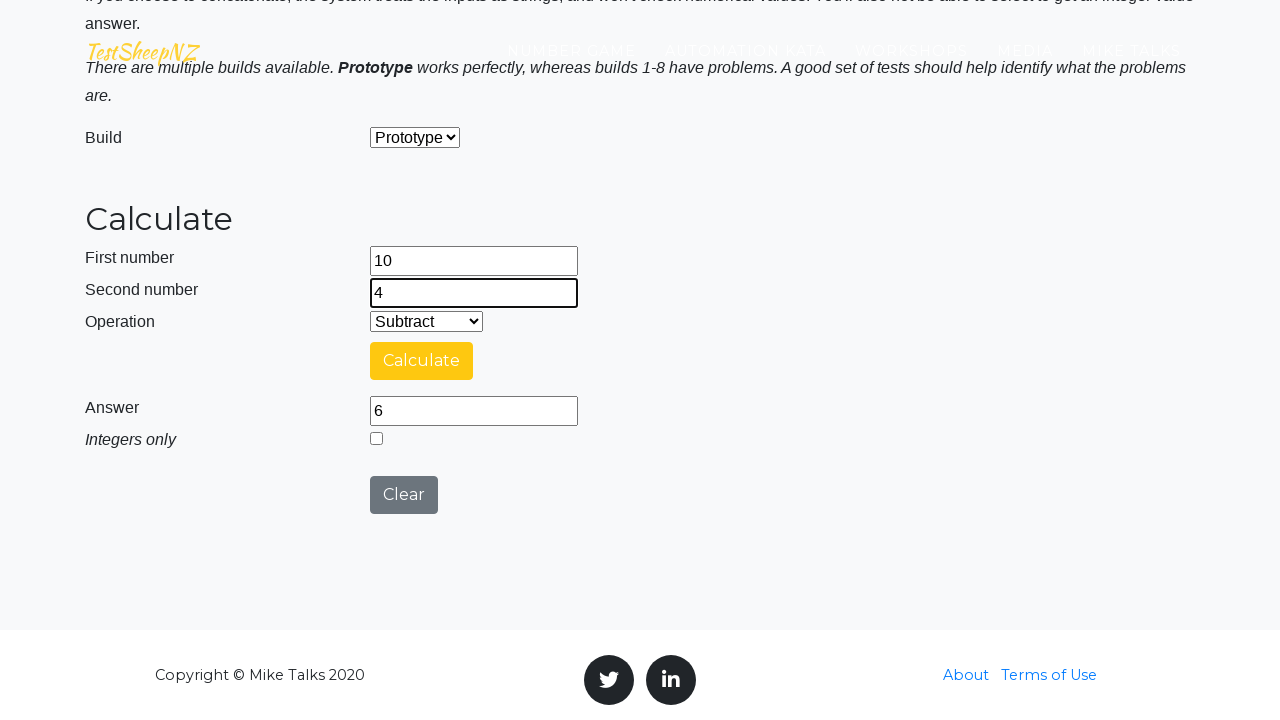

Clicked Calculate button at (422, 361) on input[value='Calculate']
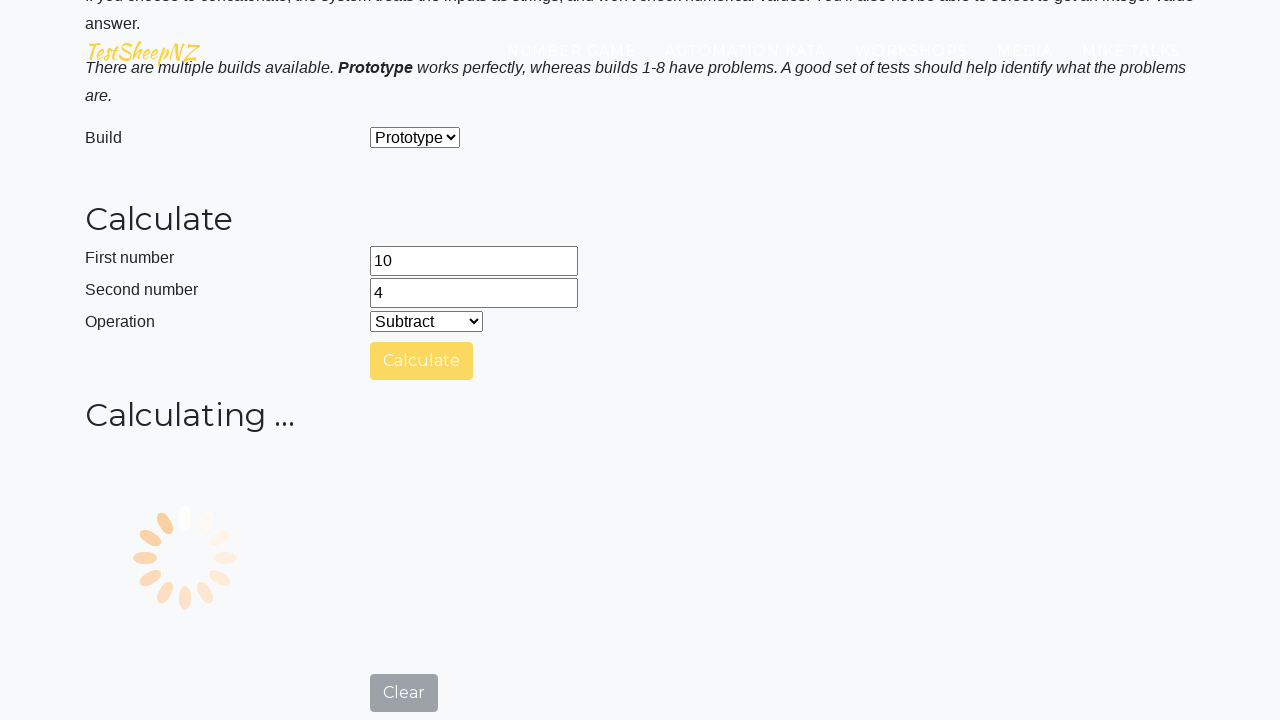

Retrieved answer '6' from result field after Subtract operation
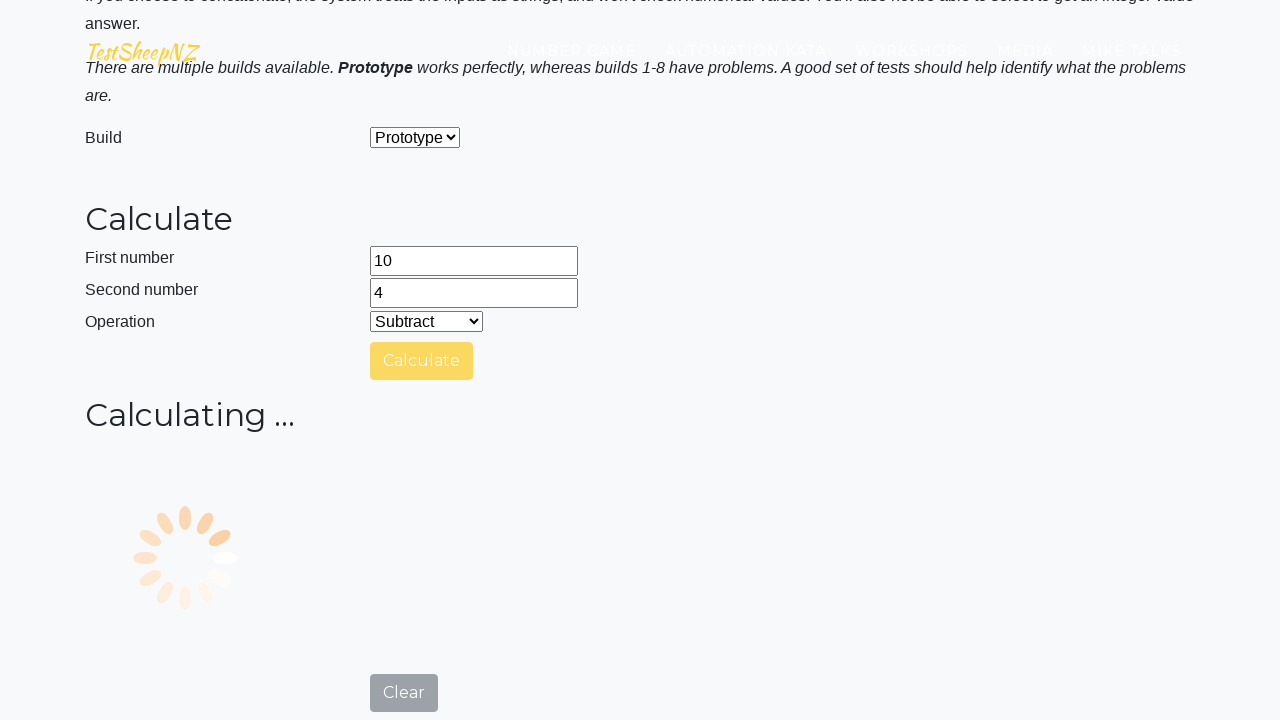

Cleared first number field for next calculation on input[name='number1']
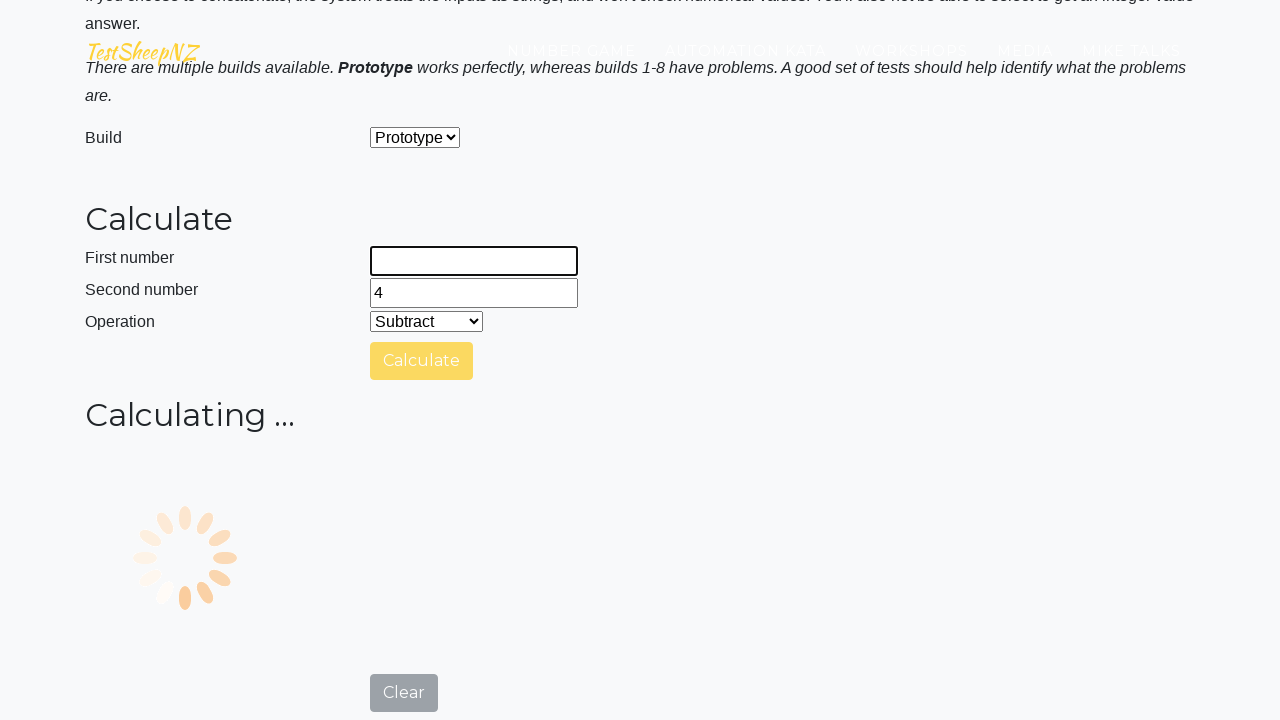

Cleared second number field for next calculation on input[name='number2']
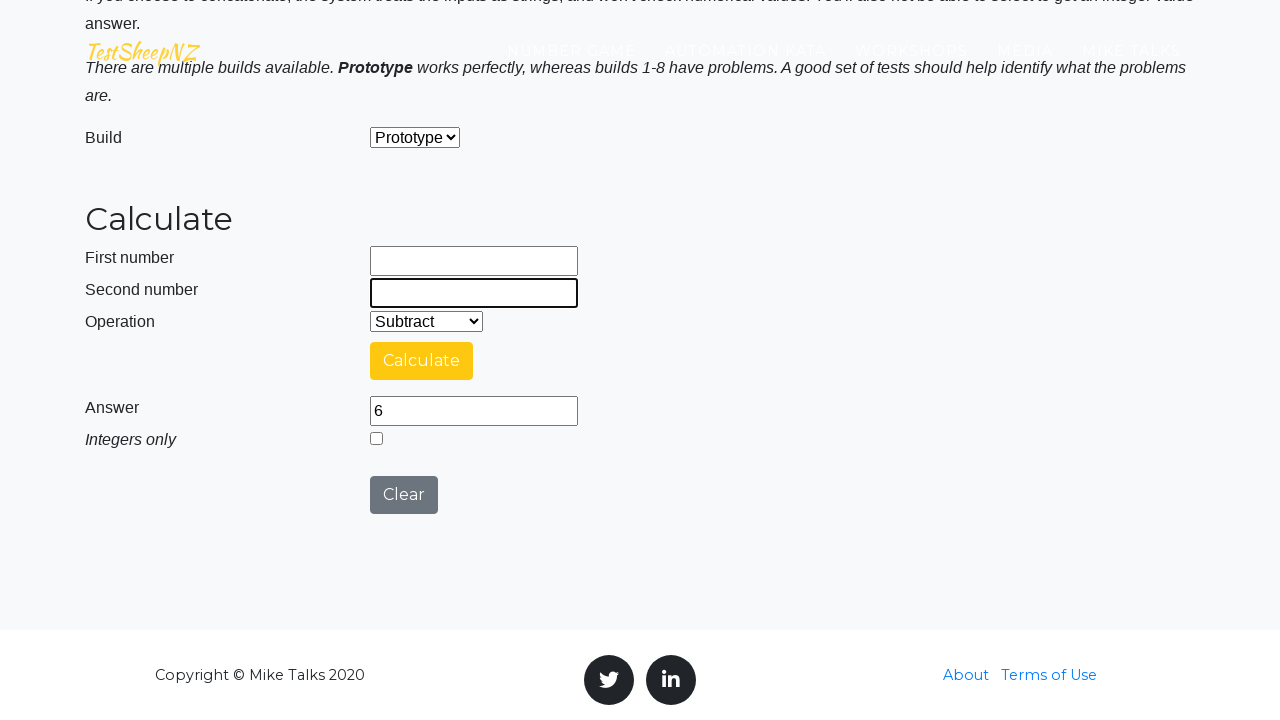

Entered first number '2' into number1 field on input[name='number1']
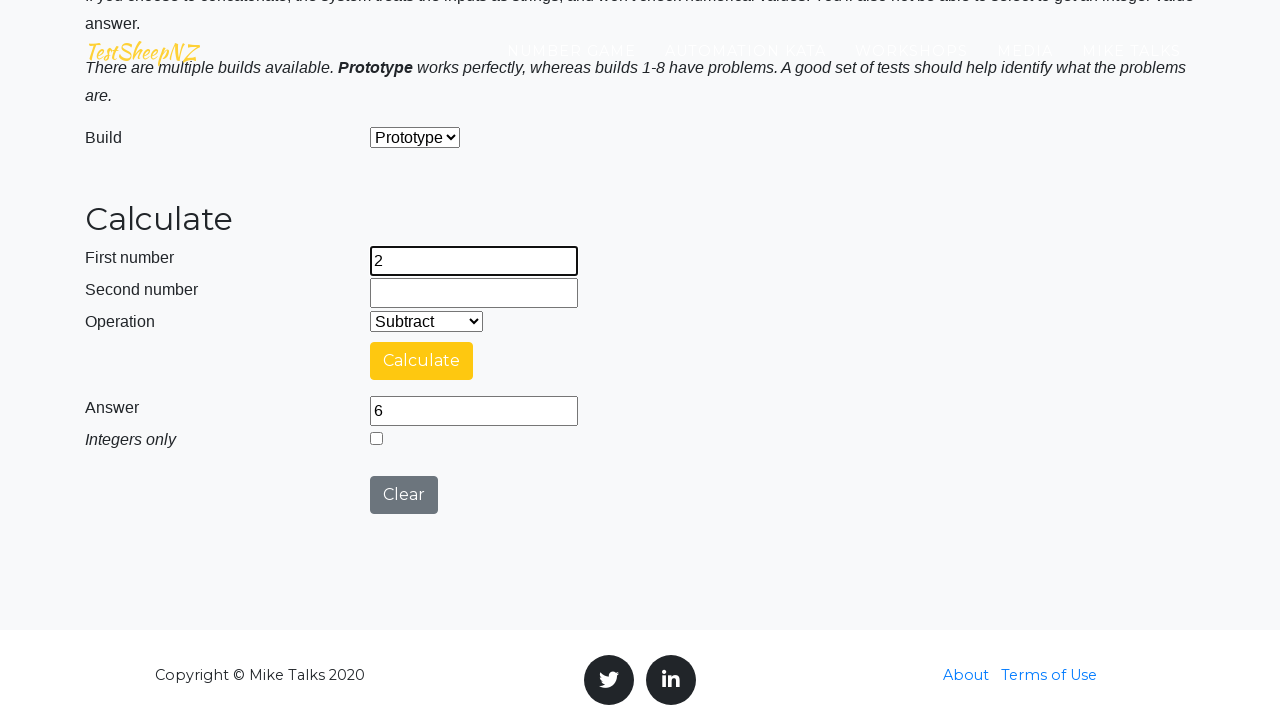

Entered second number '3' into number2 field on input[name='number2']
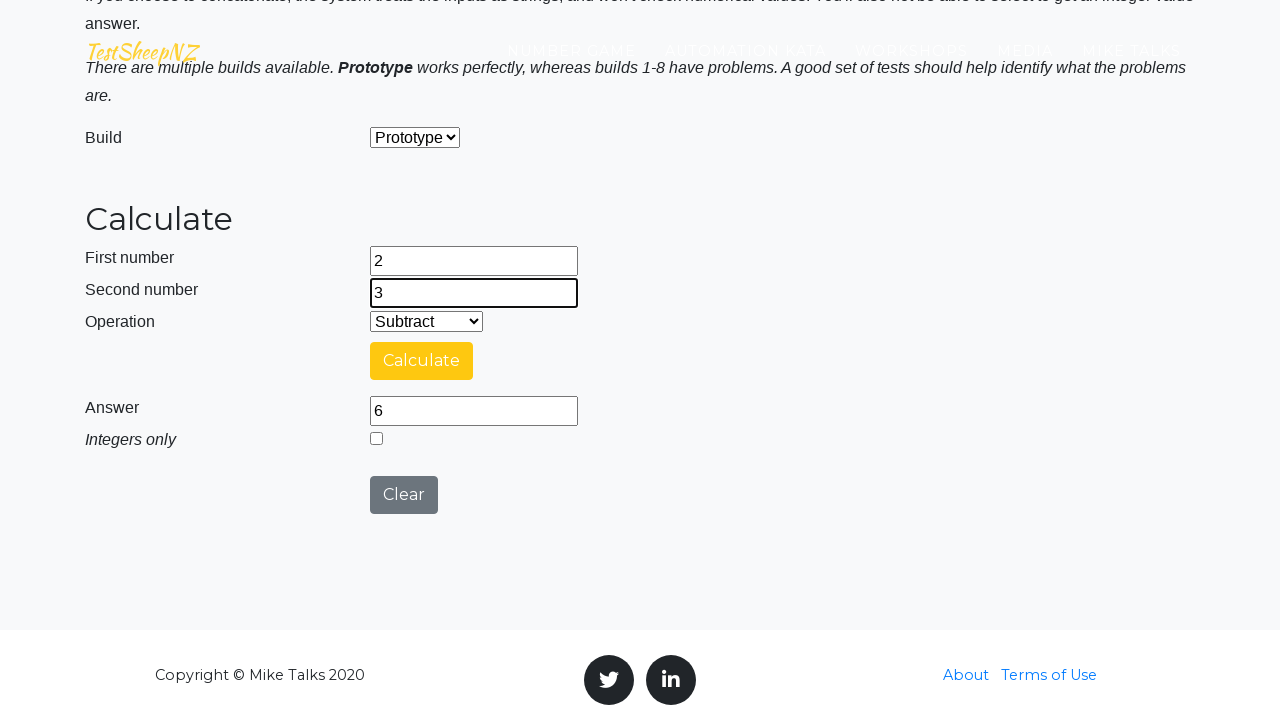

Selected 'Multiply' operation from dropdown on select[name='selectOperation']
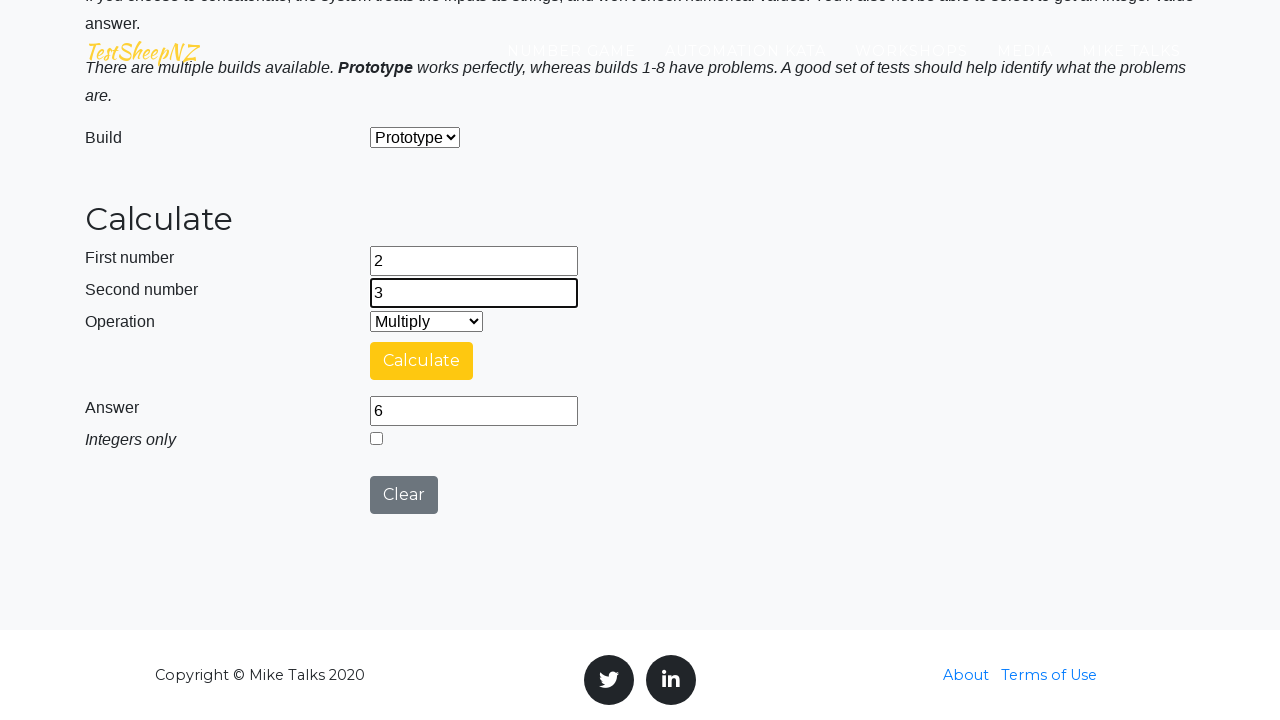

Clicked Calculate button at (422, 361) on input[value='Calculate']
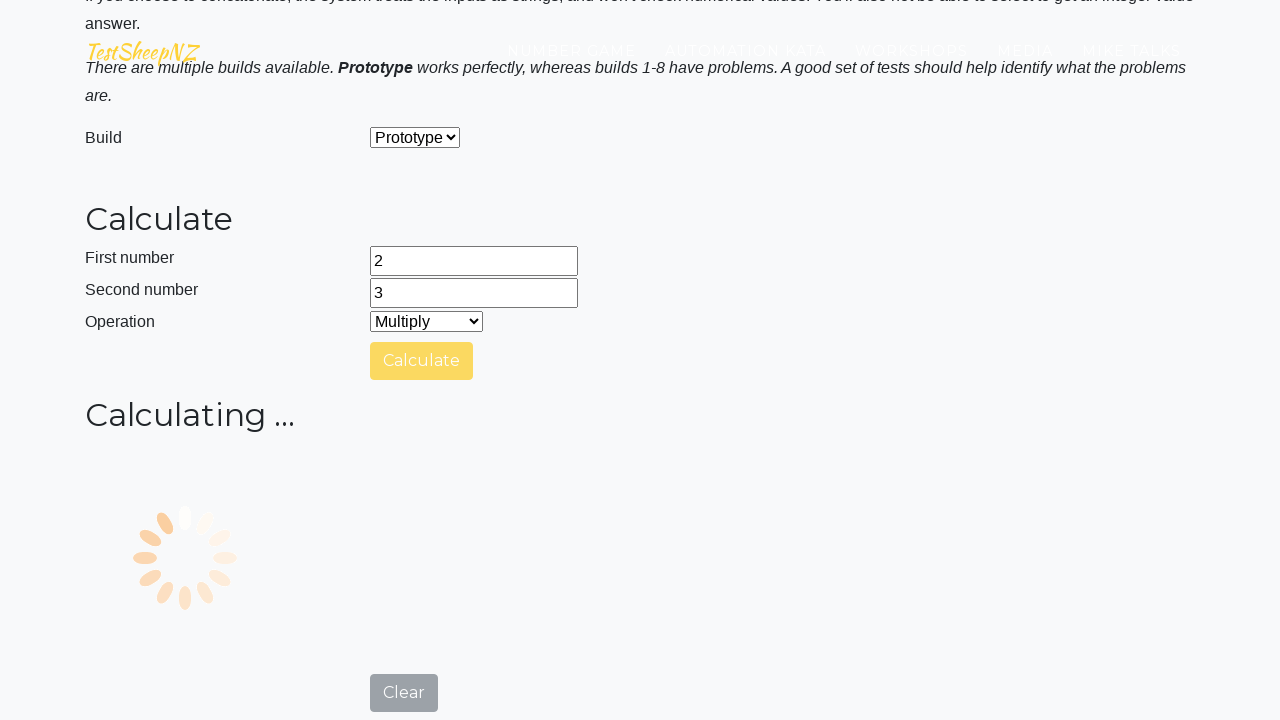

Retrieved answer '6' from result field after Multiply operation
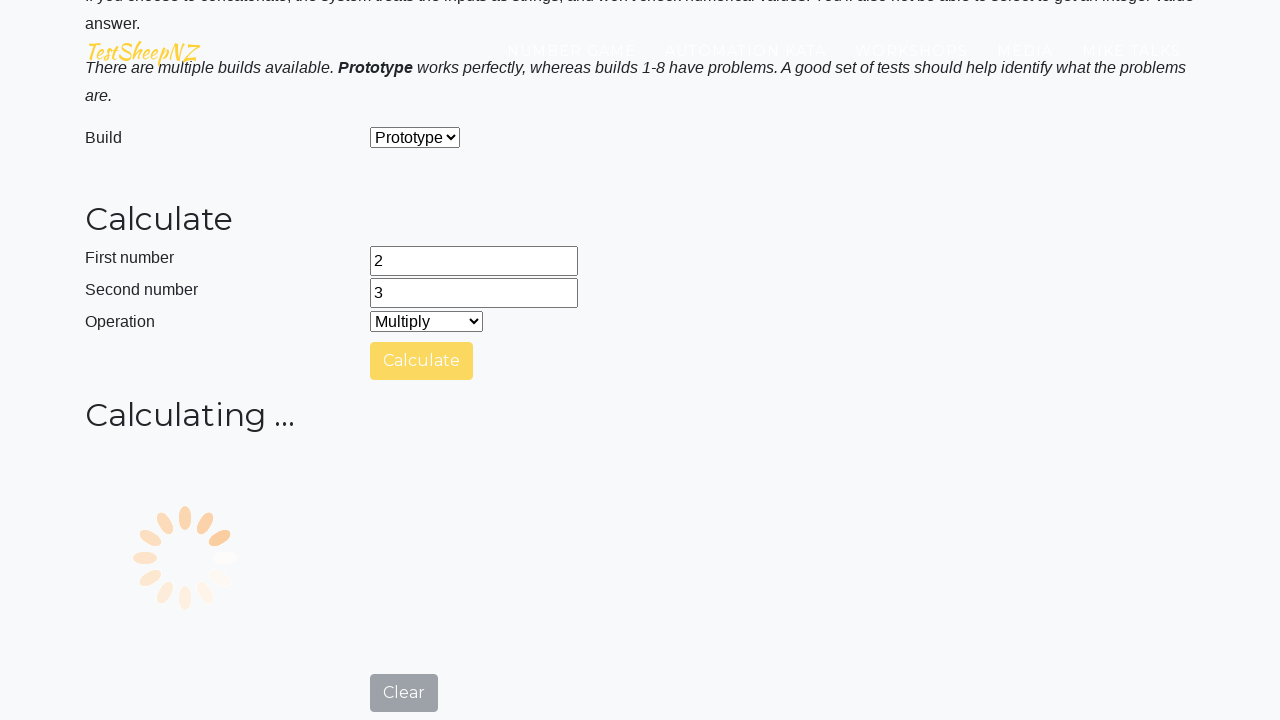

Cleared first number field for next calculation on input[name='number1']
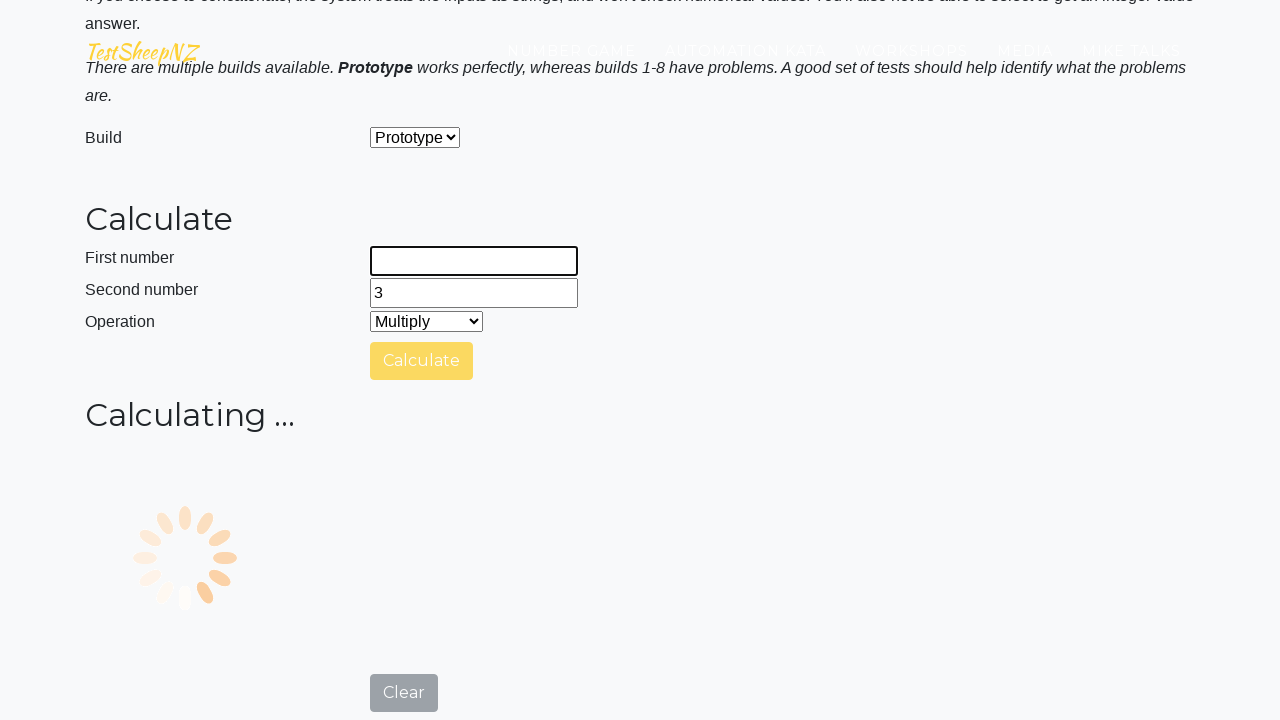

Cleared second number field for next calculation on input[name='number2']
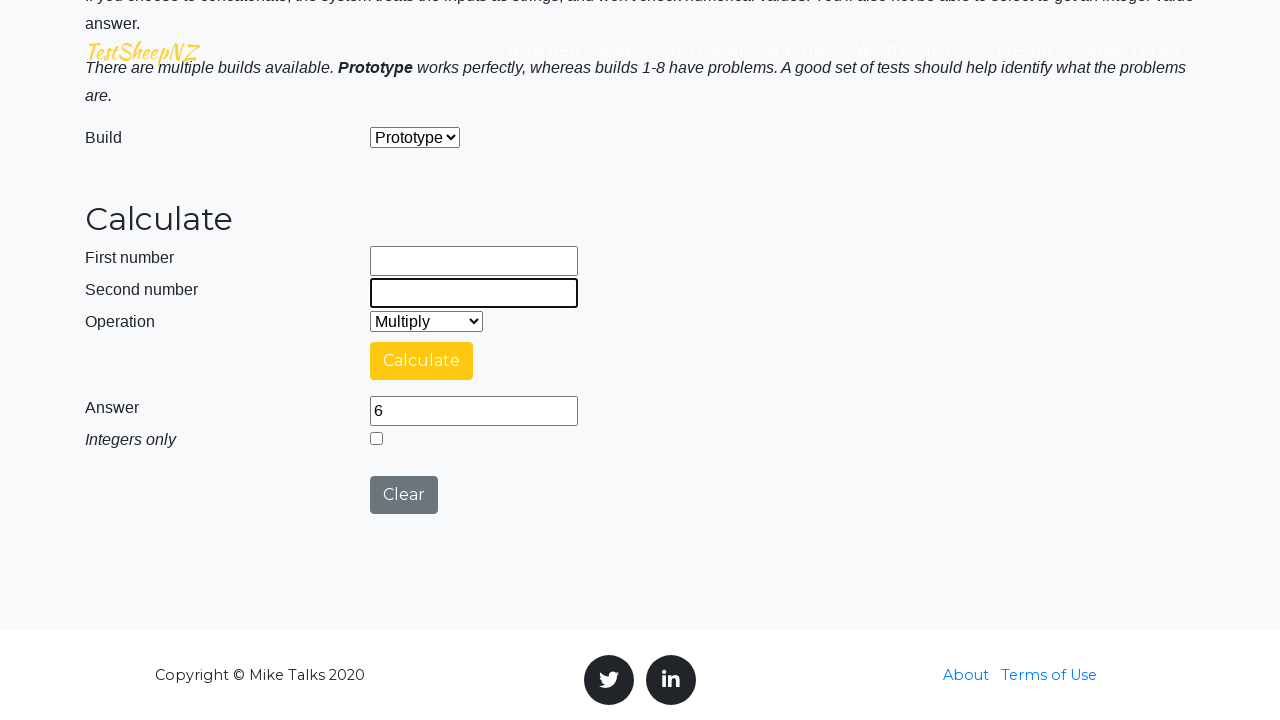

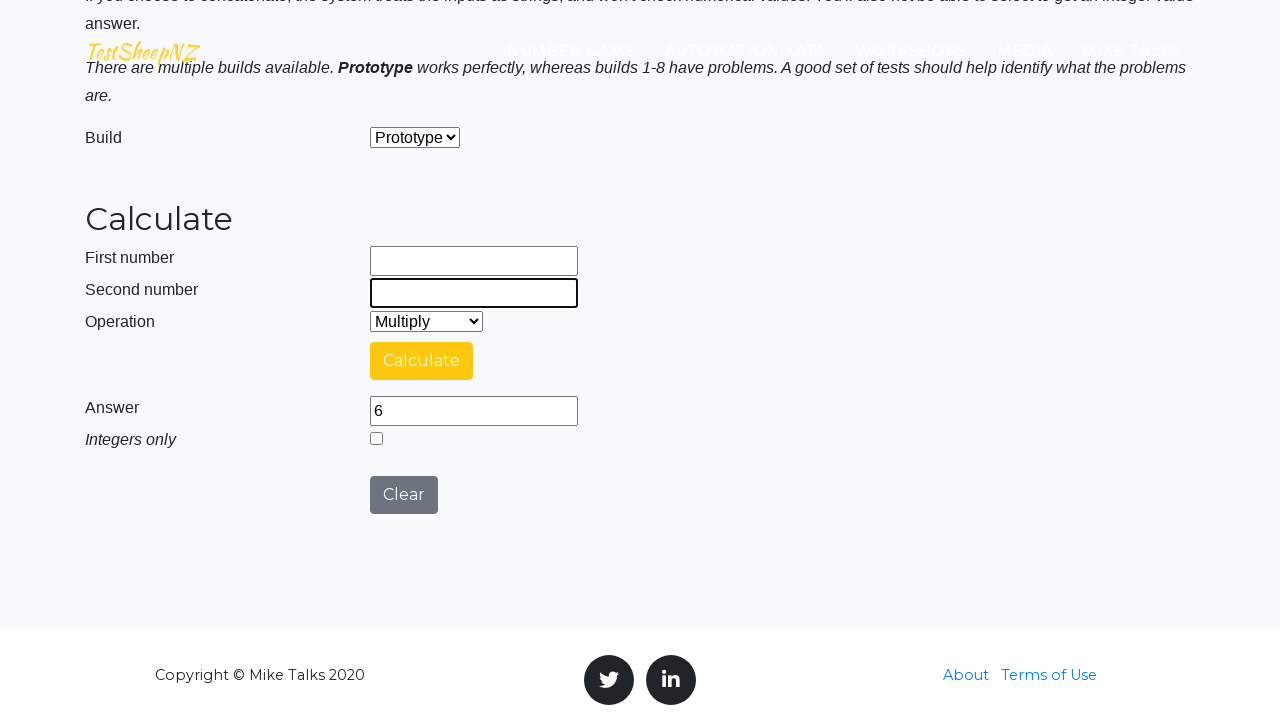